Verifies that the home page loads successfully by checking the page title matches "Automation Exercise"

Starting URL: https://automationexercise.com/

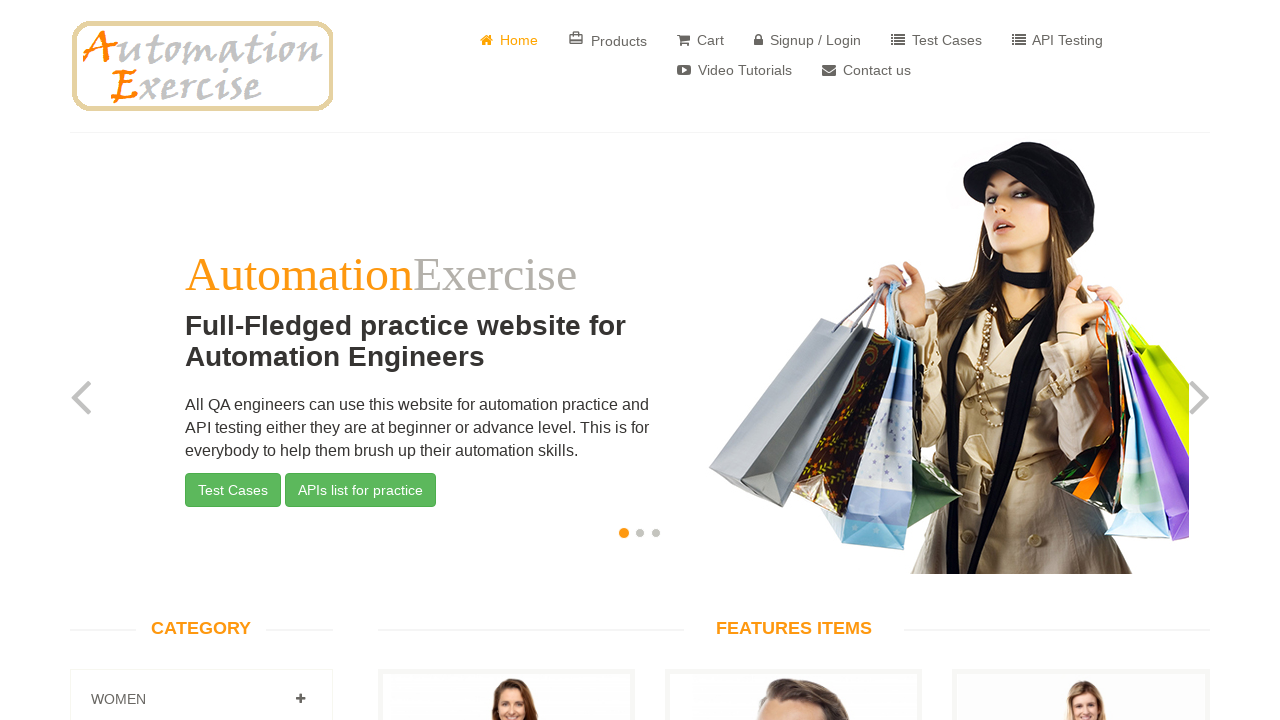

Retrieved page title
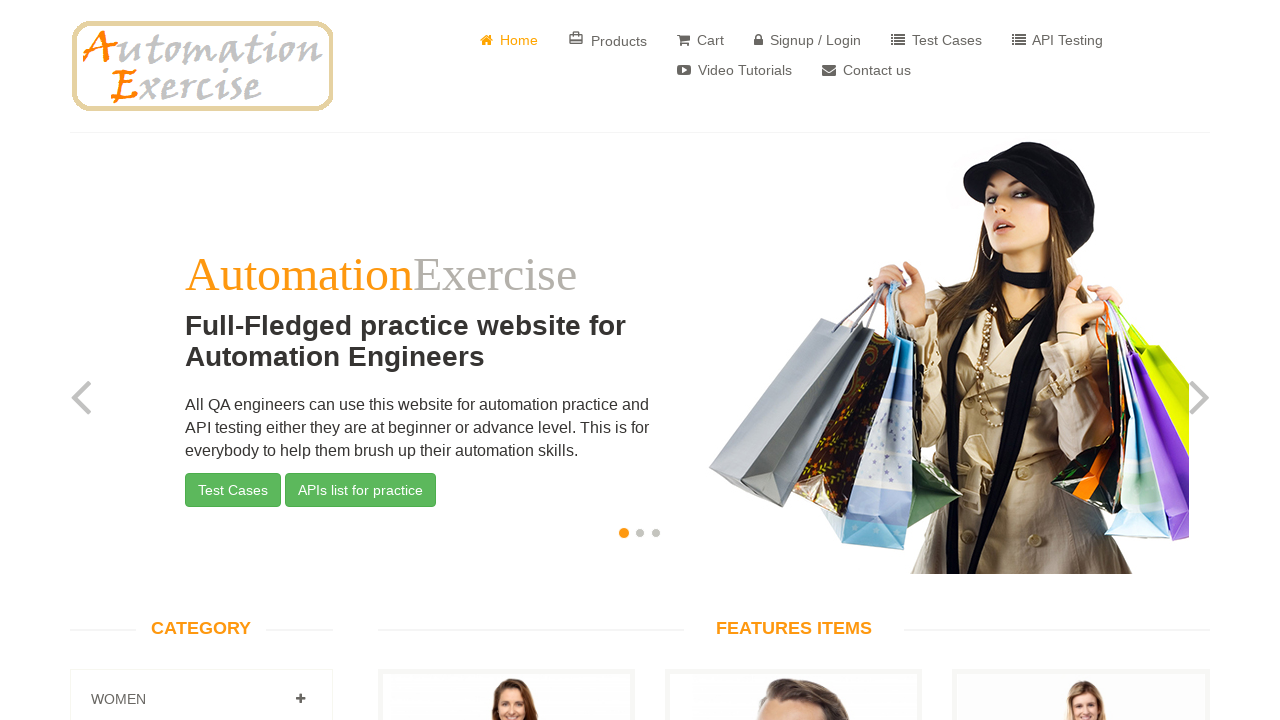

Verified page title matches 'Automation Exercise'
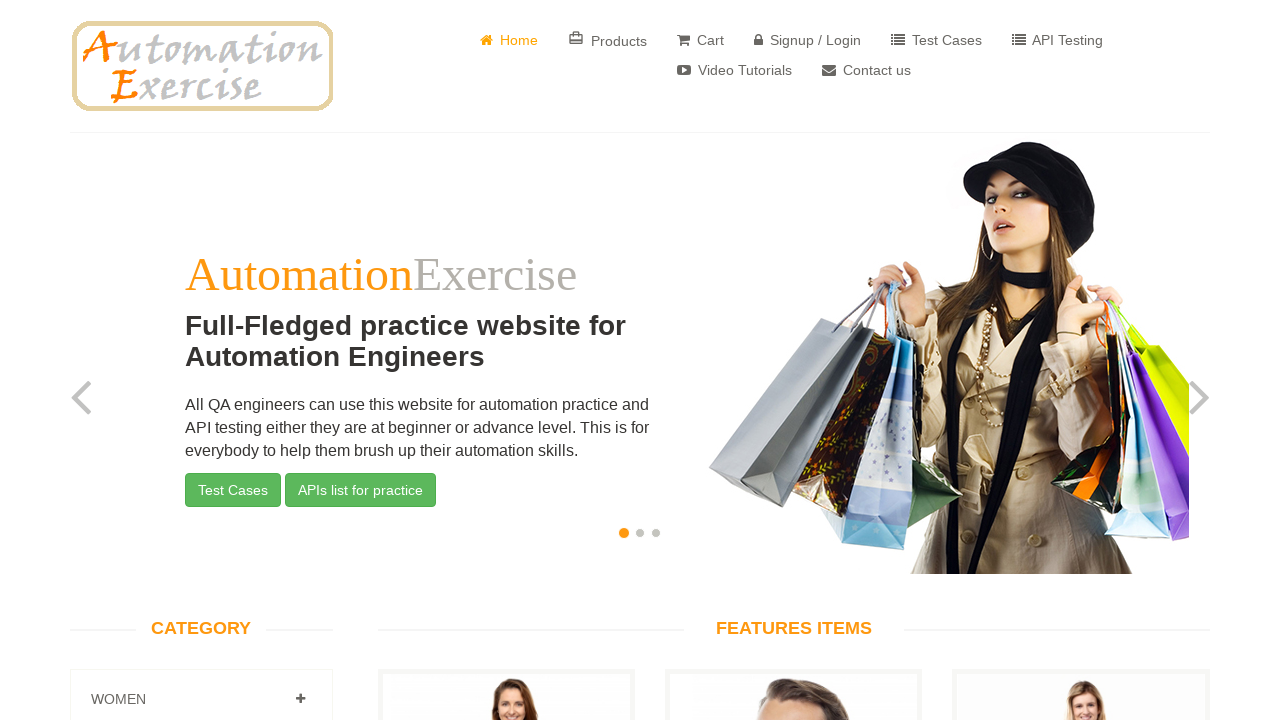

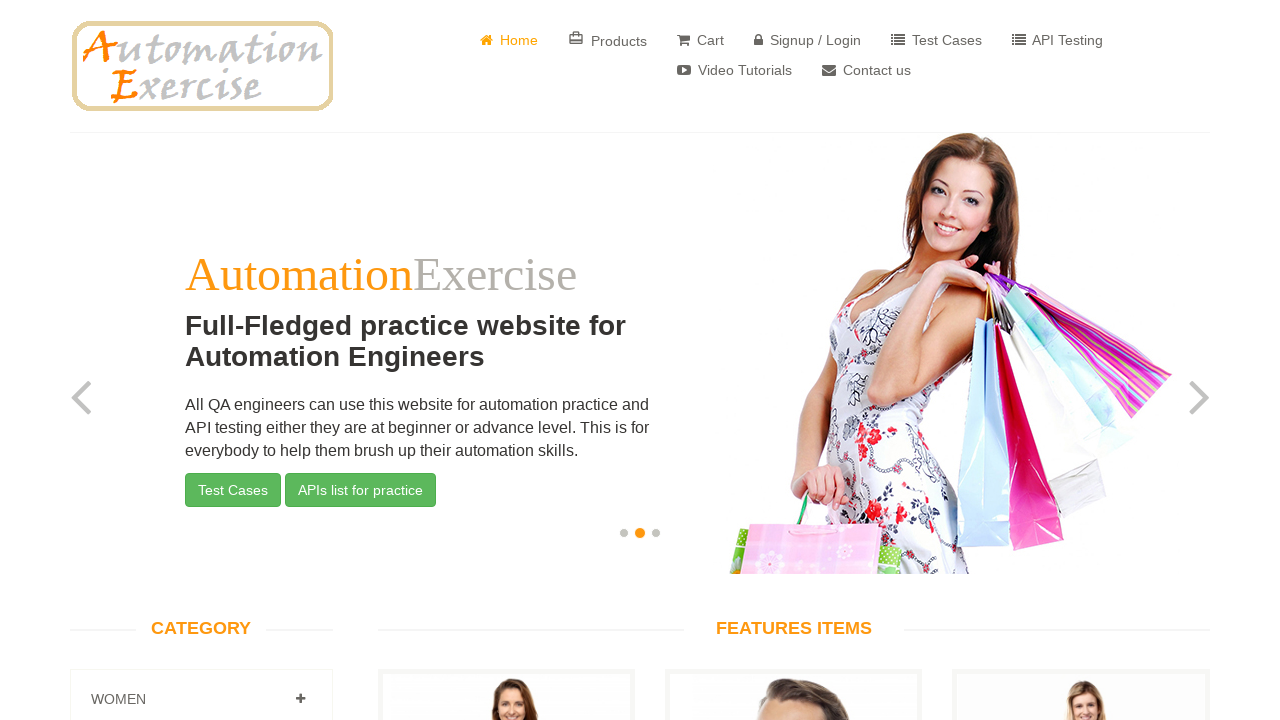